Interacts with a slow calculator page by setting the delay value in the input field

Starting URL: https://bonigarcia.dev/selenium-webdriver-java/slow-calculator.html

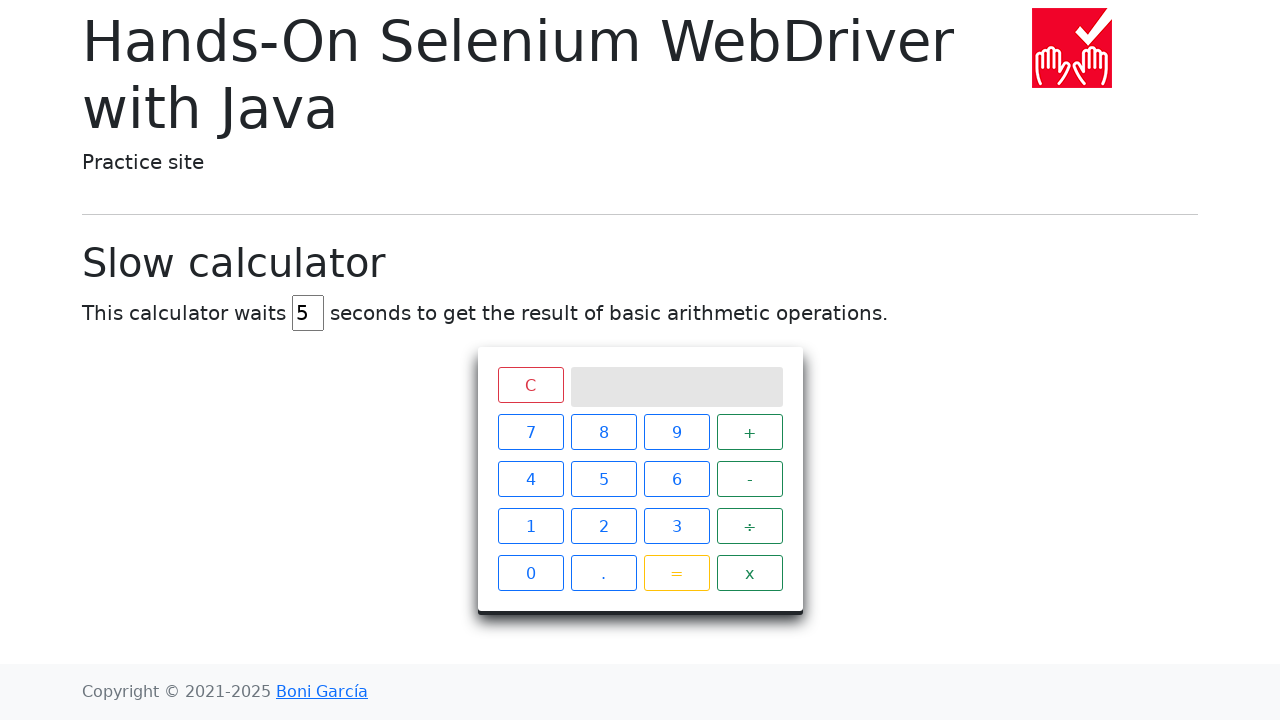

Clicked on the delay input field at (308, 313) on #delay
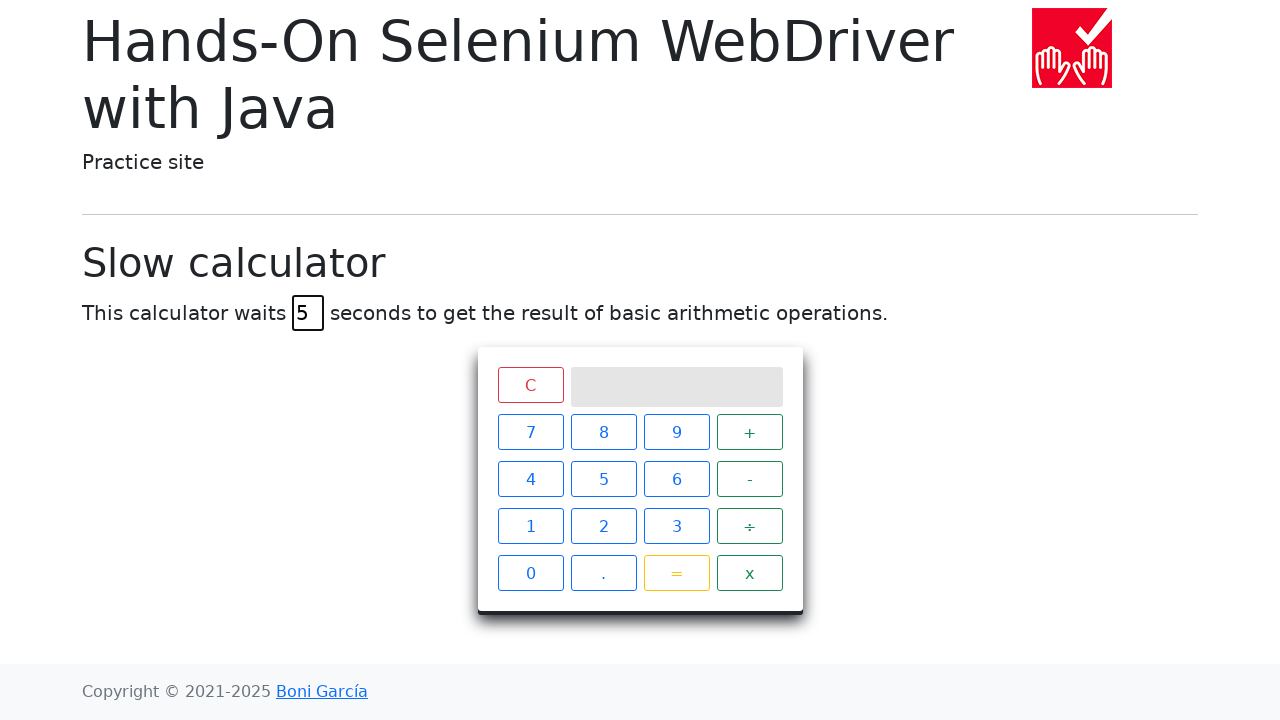

Cleared the existing delay value on #delay
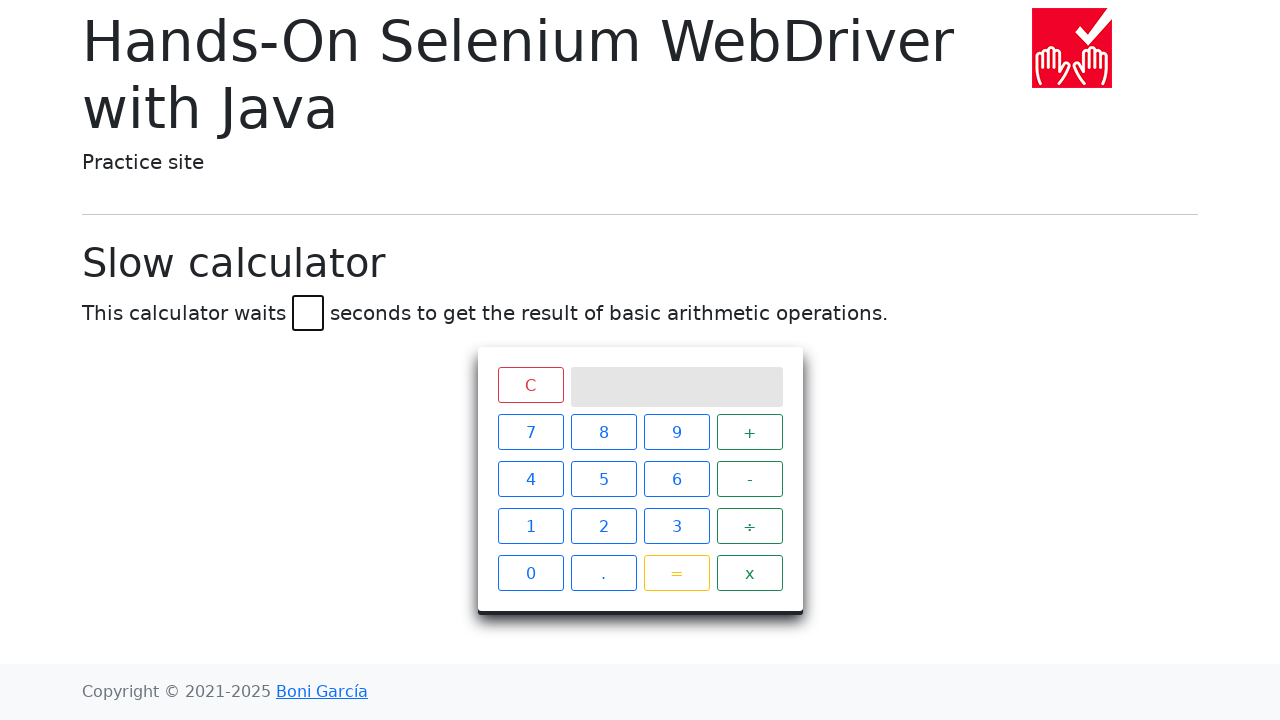

Entered new delay value of 5 seconds on #delay
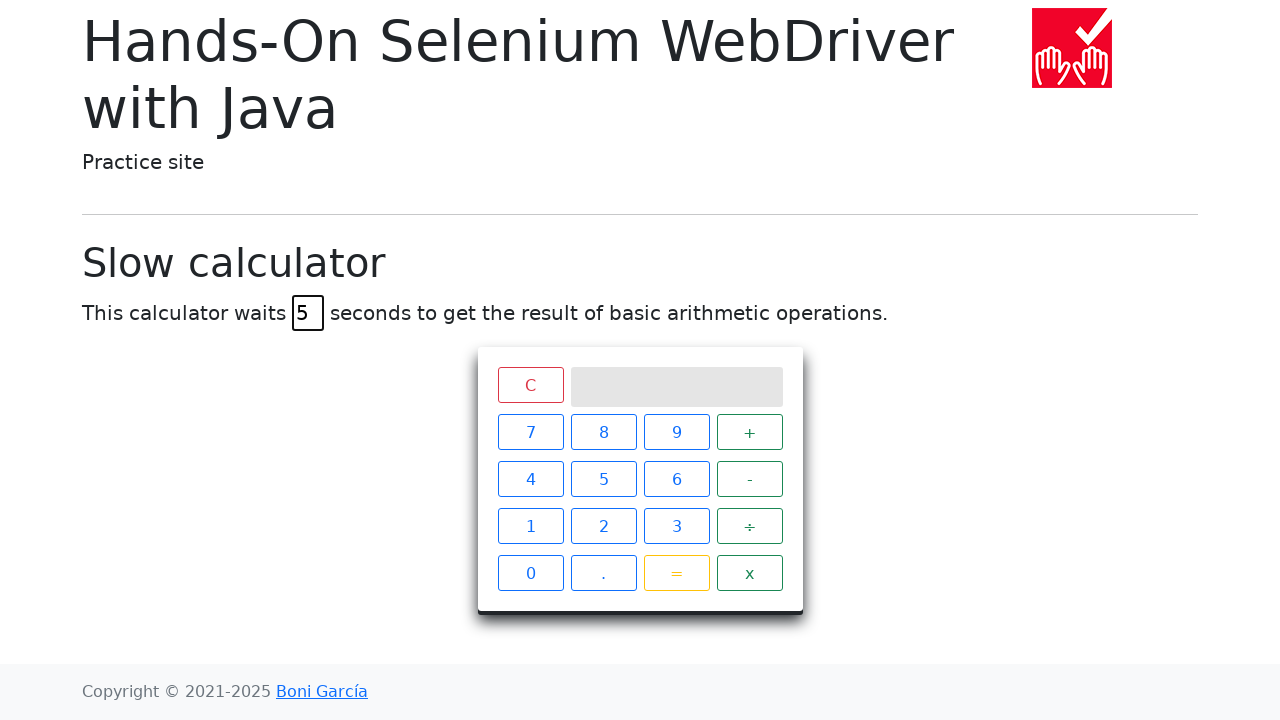

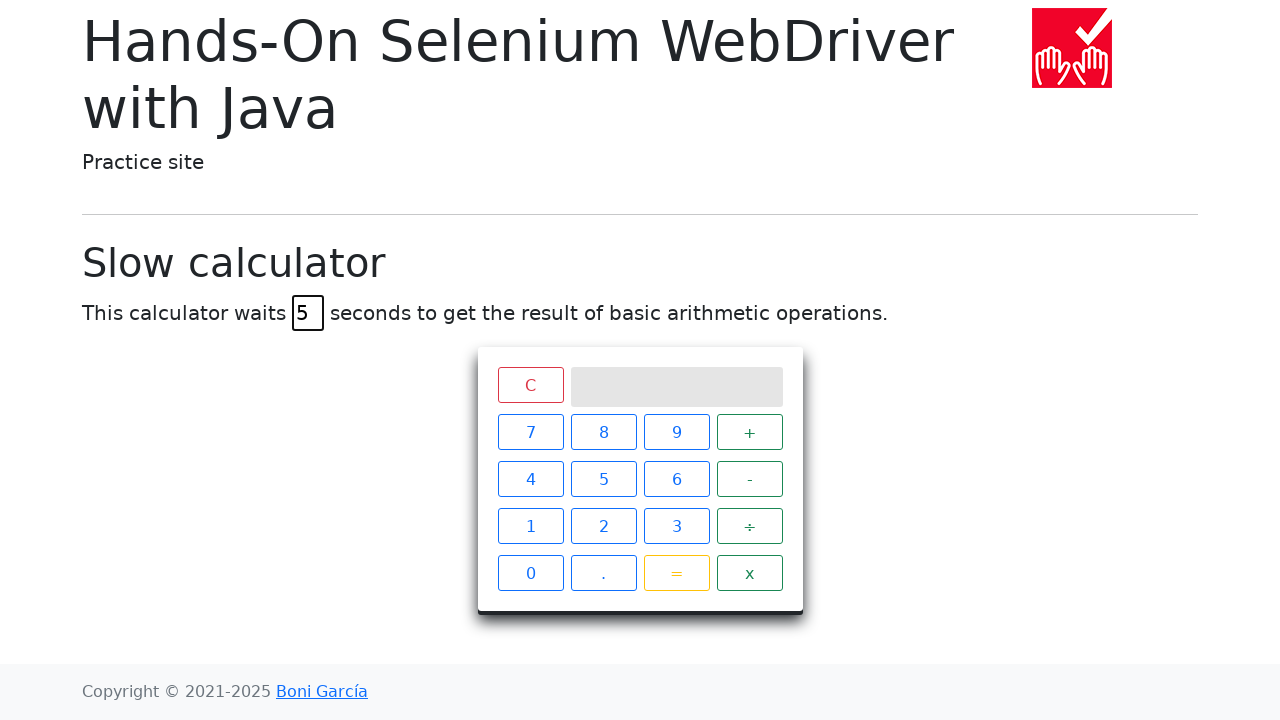